Tests that a user can input a number into the numbers input field and the value is correctly set

Starting URL: https://the-internet.herokuapp.com/inputs

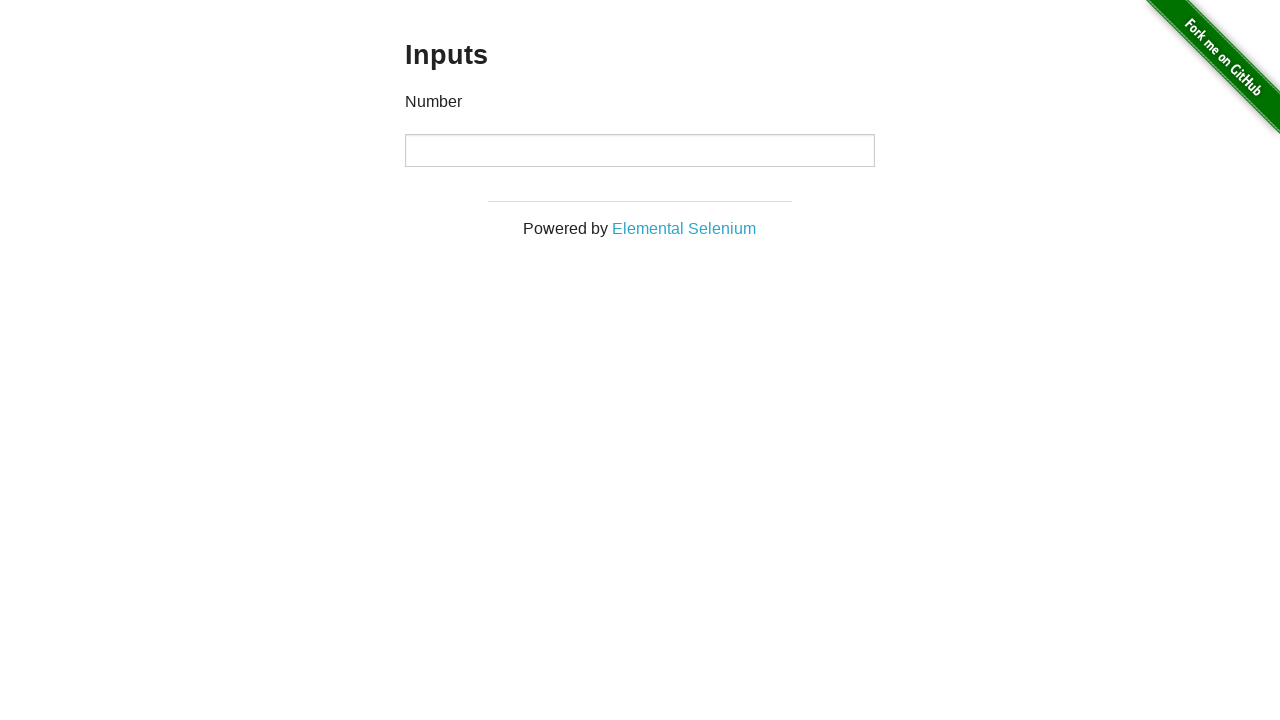

Filled numbers input field with value '1337' on input[type='number']
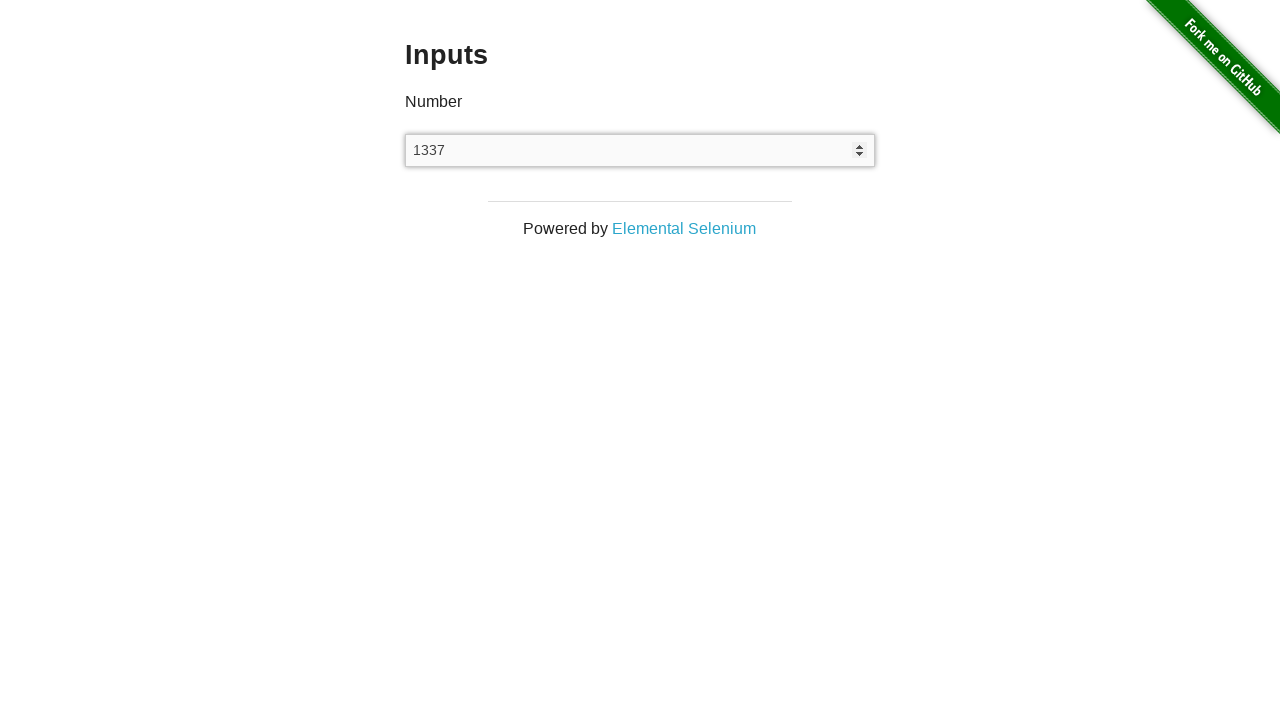

Verified that numbers input field contains the correct value '1337'
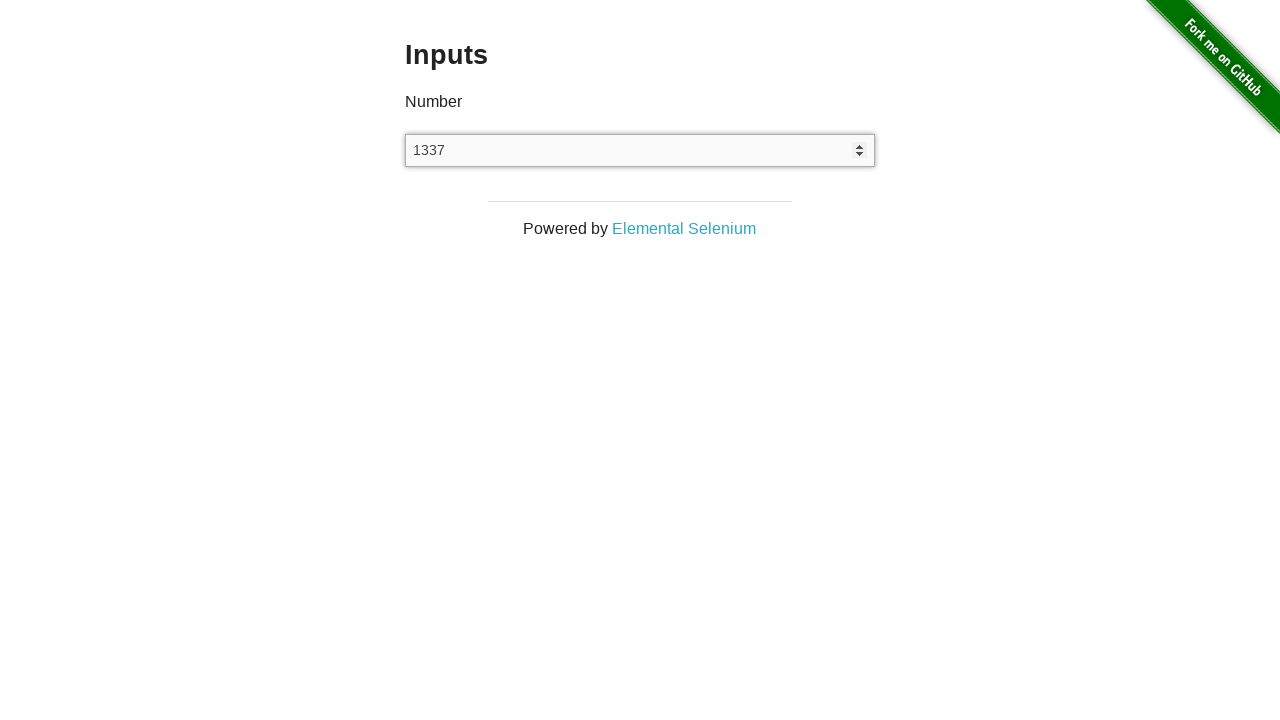

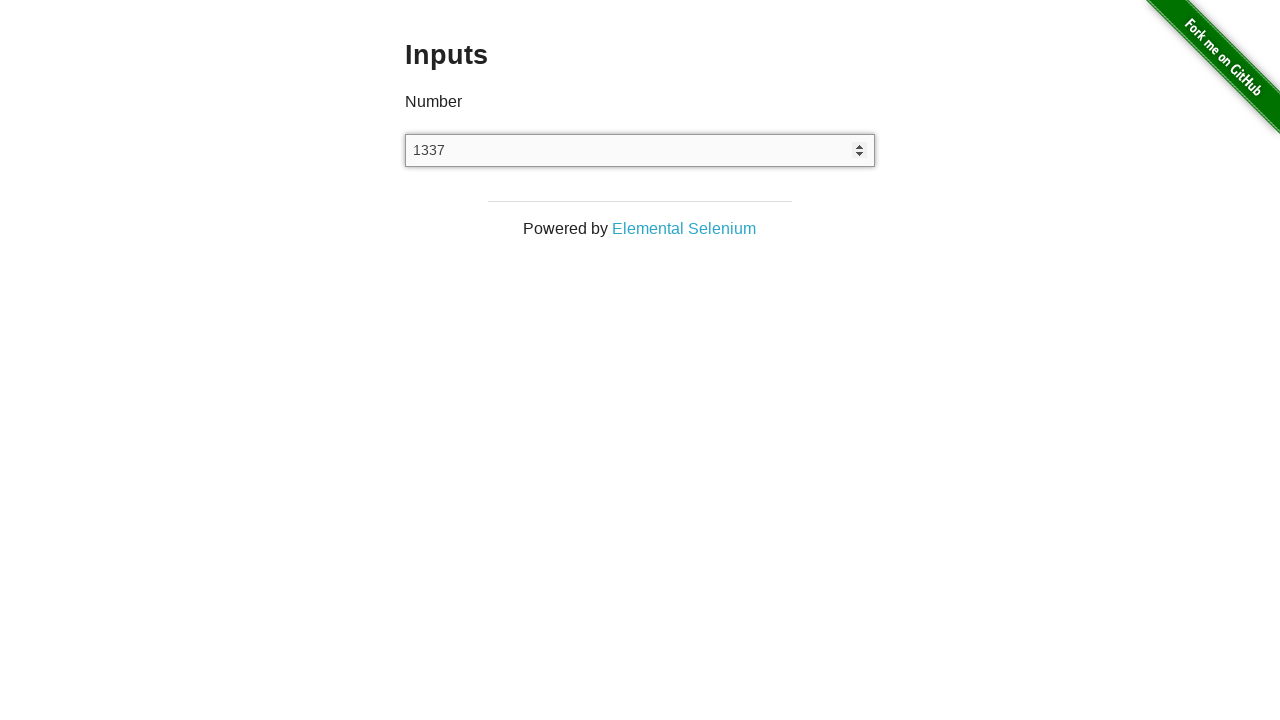